Demonstrates dropdown interaction by selecting different options from a person dropdown menu using various selection methods

Starting URL: https://conrec-infinity-ab.github.io/Selenium-Course/companyinfo.html

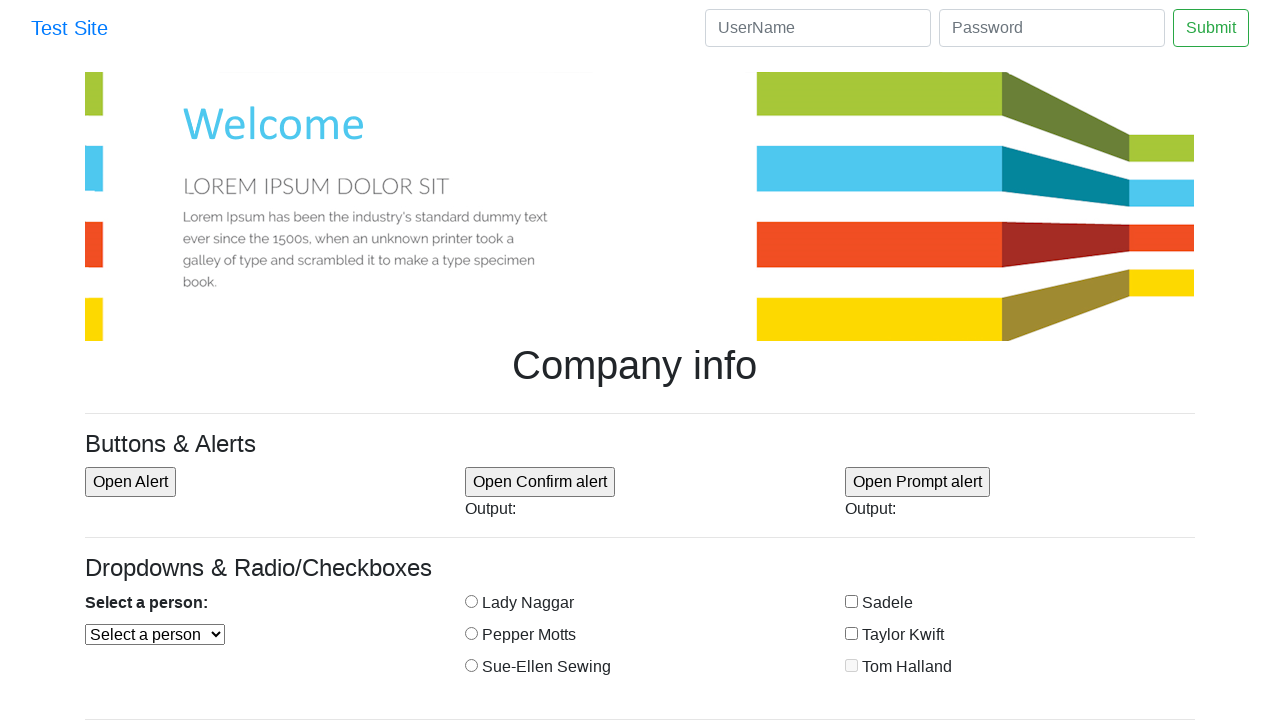

Navigated to company info page with person dropdown
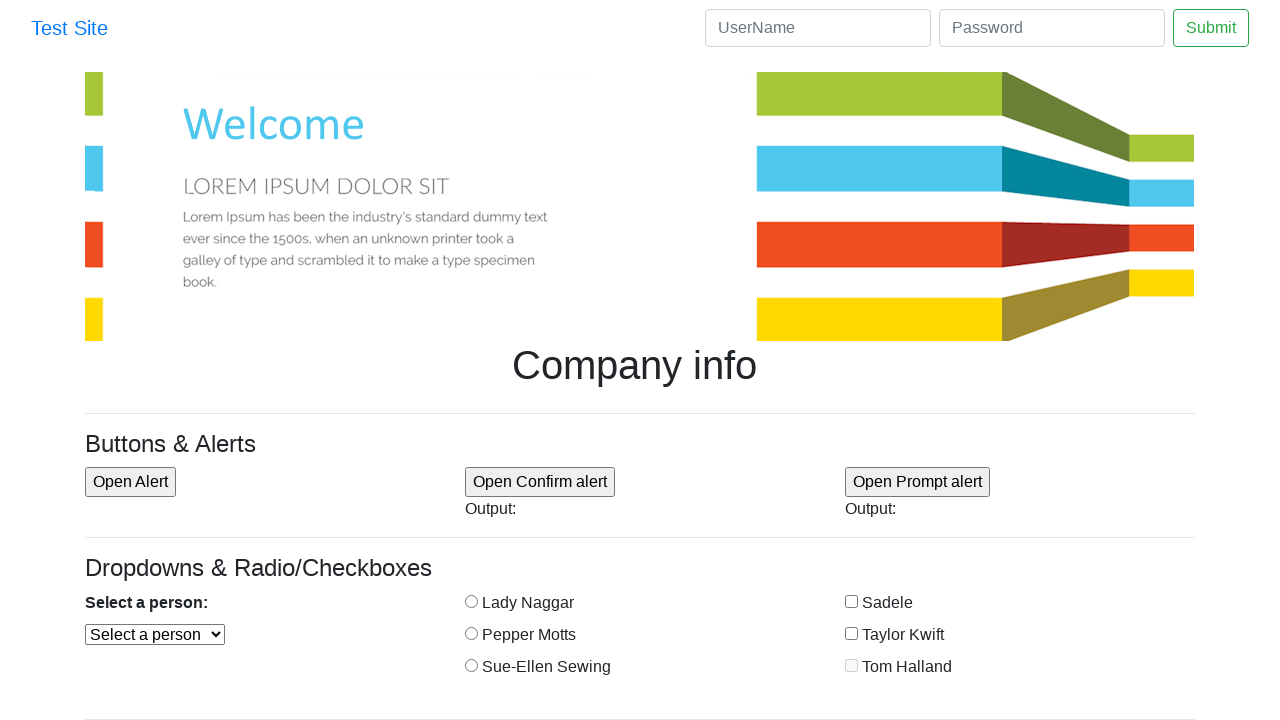

Clicked dropdown to expand person selection menu at (155, 634) on #dropdown_persons
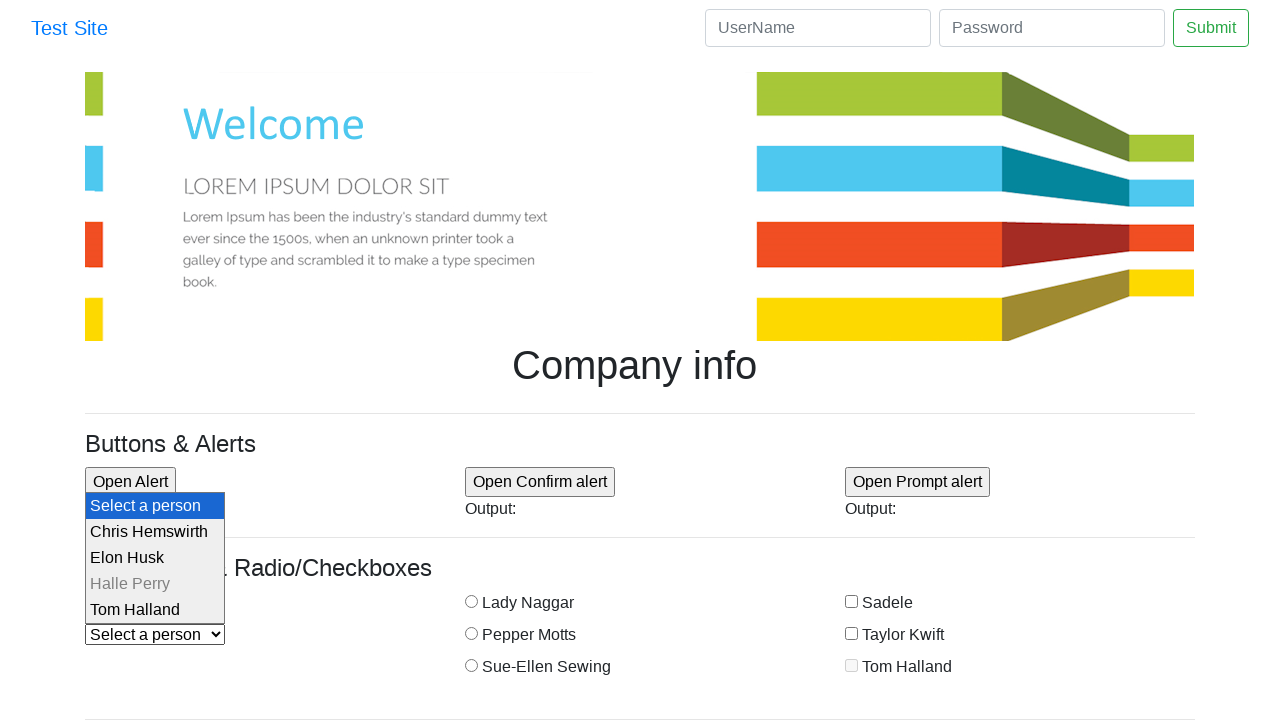

Selected 'ElonHusk' from dropdown by value on #dropdown_persons
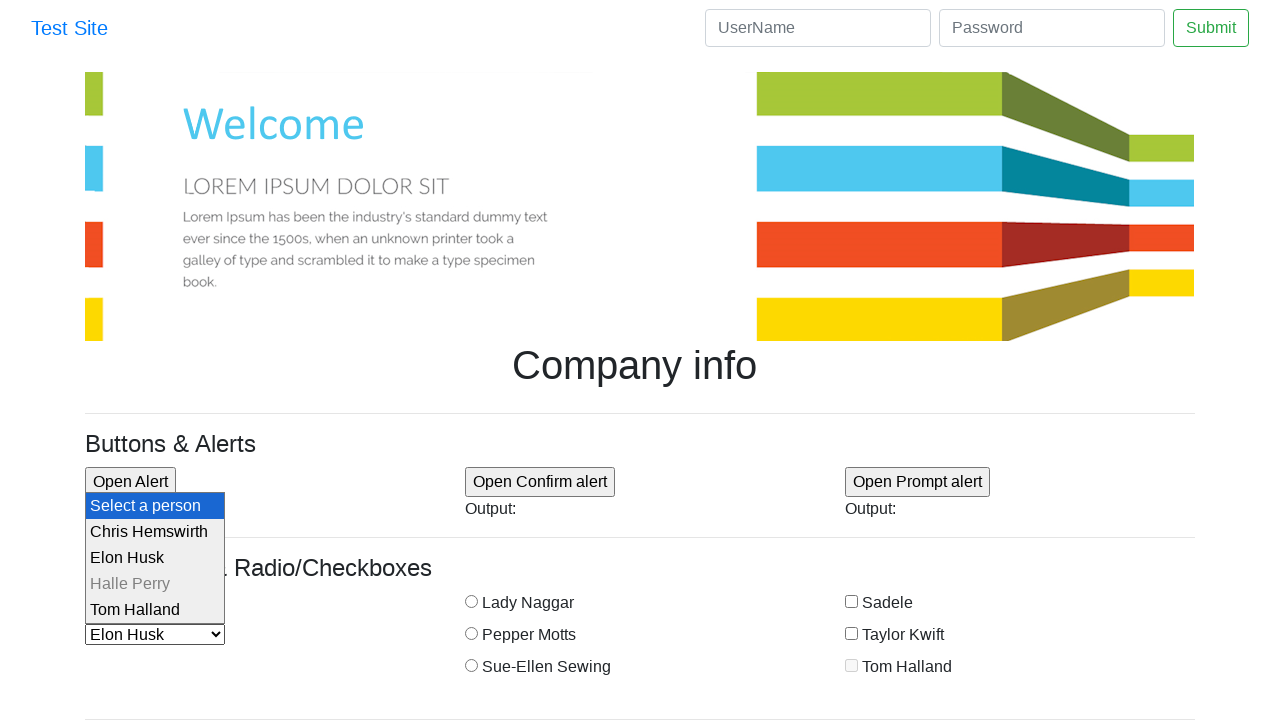

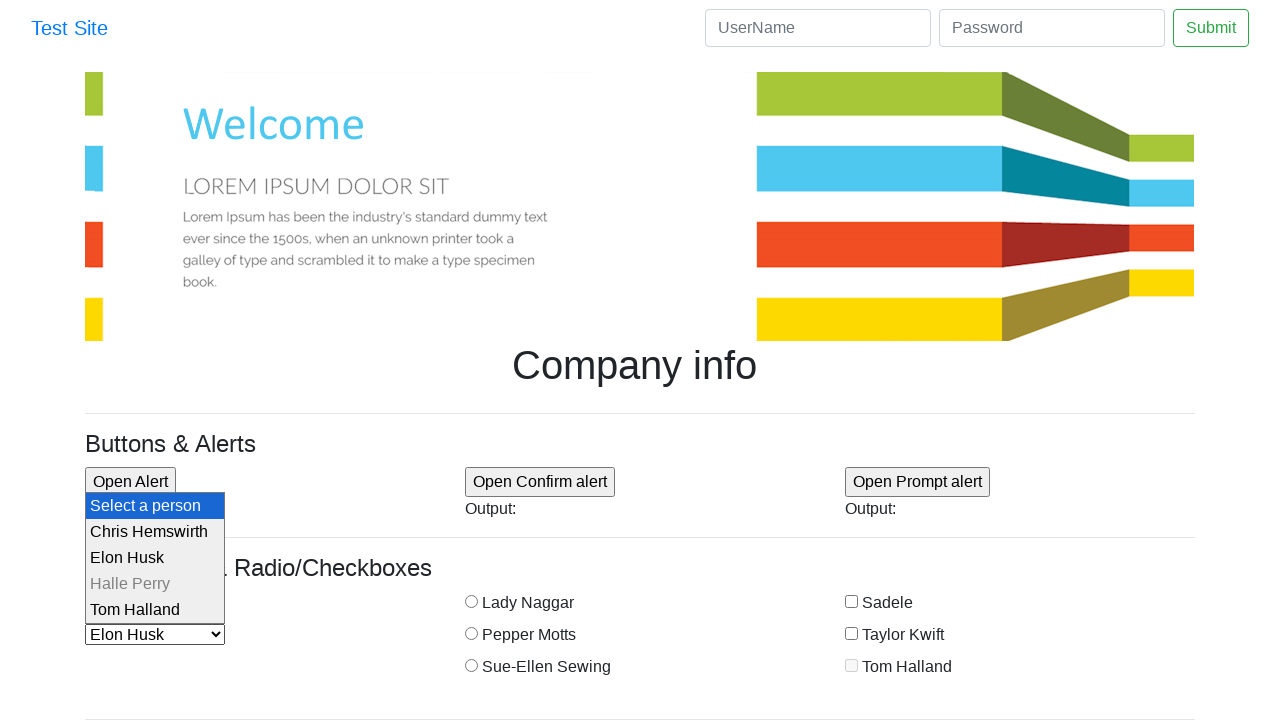